Tests dropdown menu functionality by clicking a dropdown button and then clicking the Facebook link that appears in the dropdown menu.

Starting URL: http://omayo.blogspot.com/

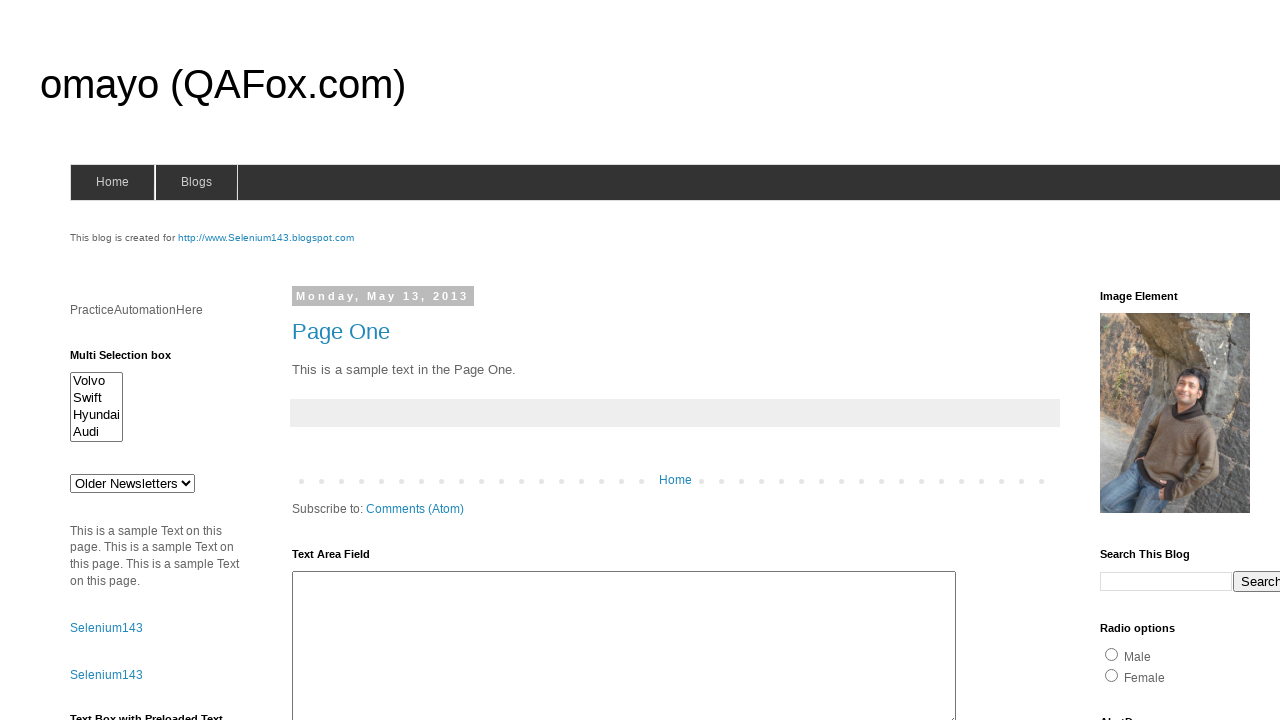

Clicked the Dropdown button at (1227, 360) on xpath=//button[text()='Dropdown']
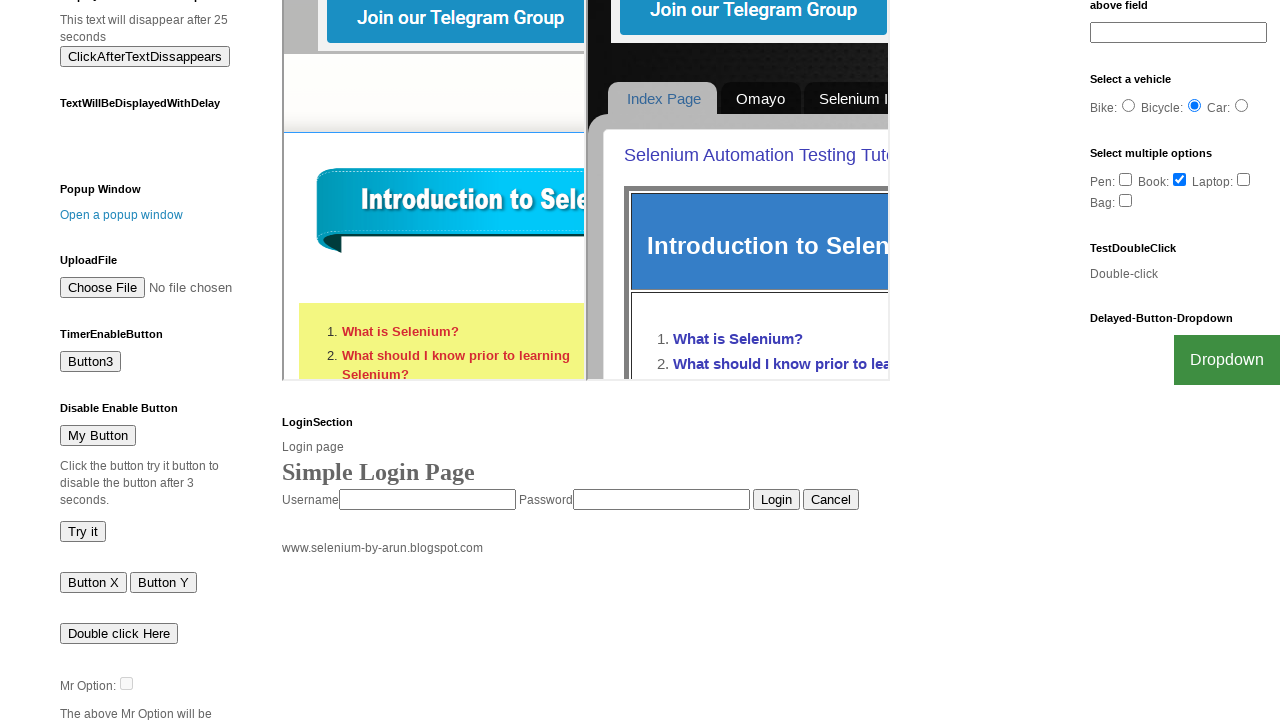

Facebook link appeared in dropdown menu
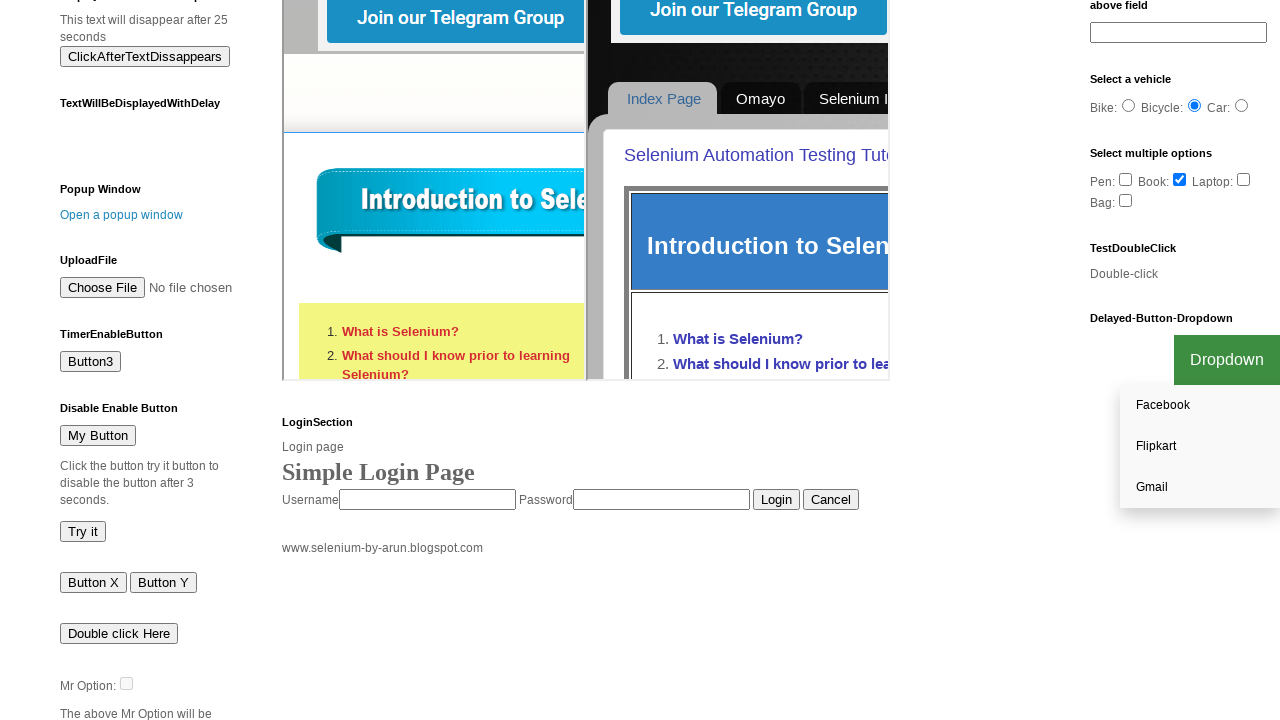

Clicked the Facebook link in the dropdown at (1200, 406) on text=Facebook
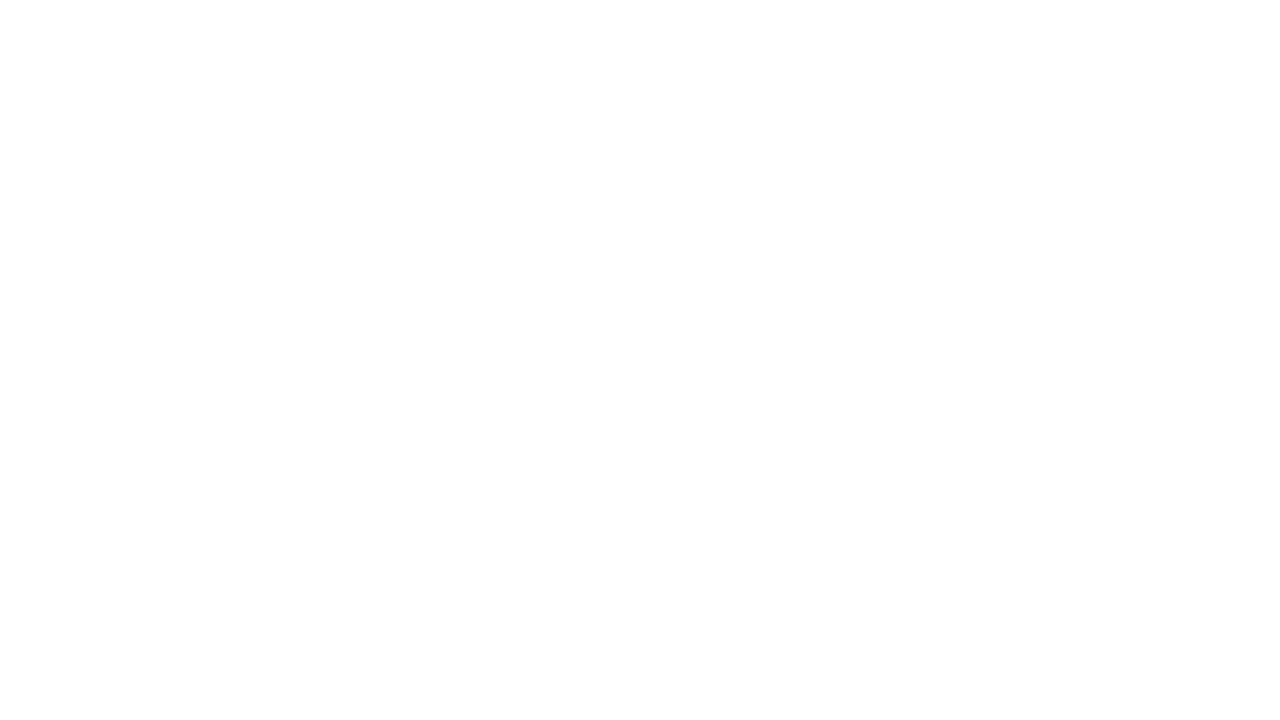

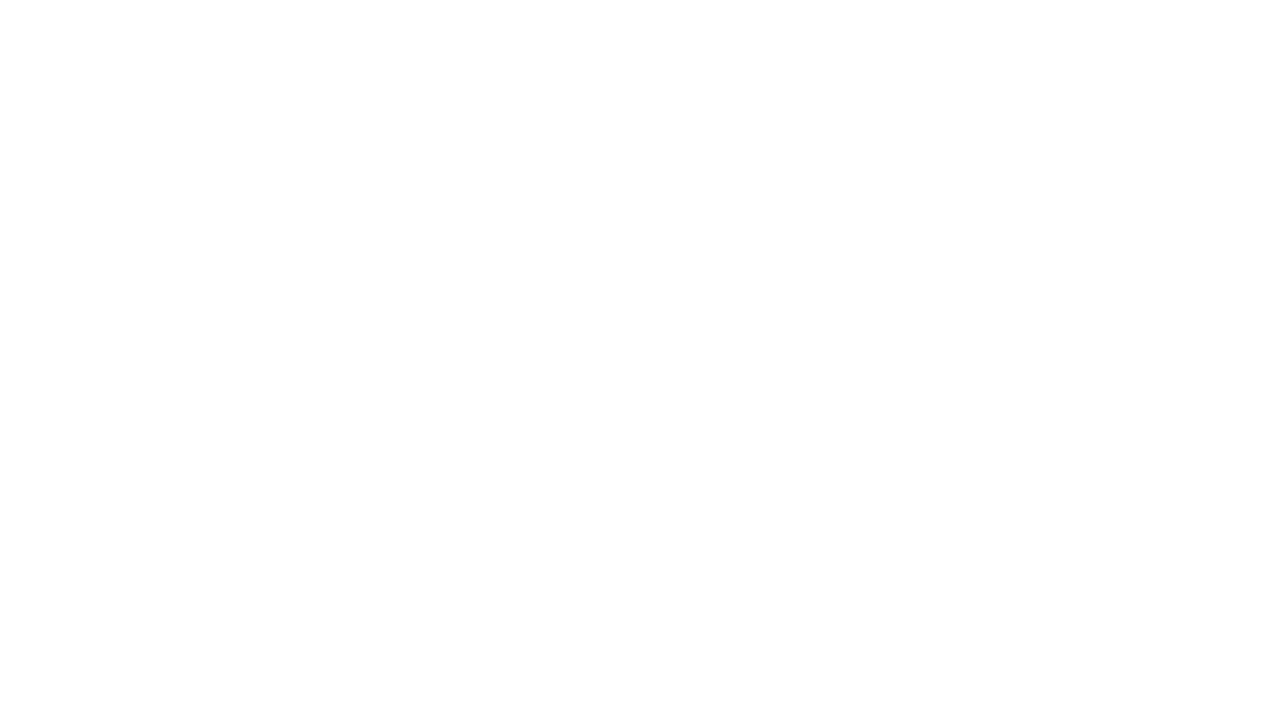